Tests tooltip hover functionality by hovering over an age input field and verifying the tooltip text appears

Starting URL: https://automationfc.github.io/jquery-tooltip/

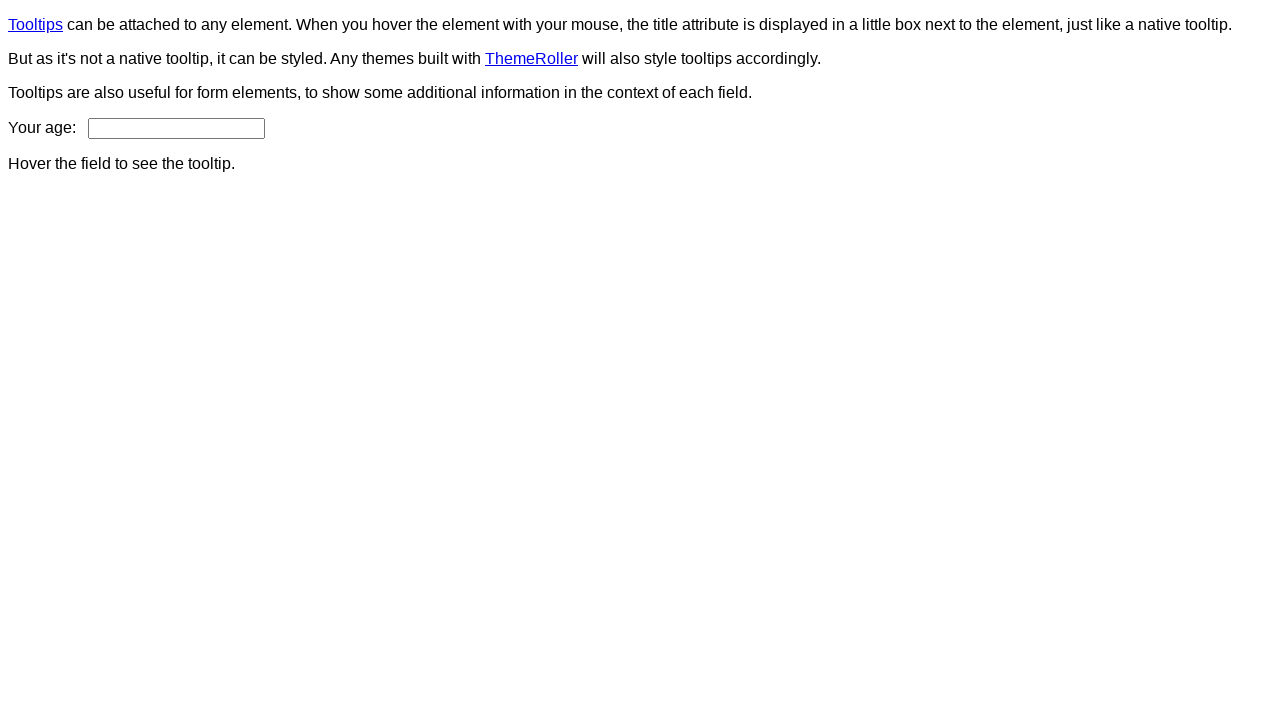

Navigated to jQuery tooltip test page
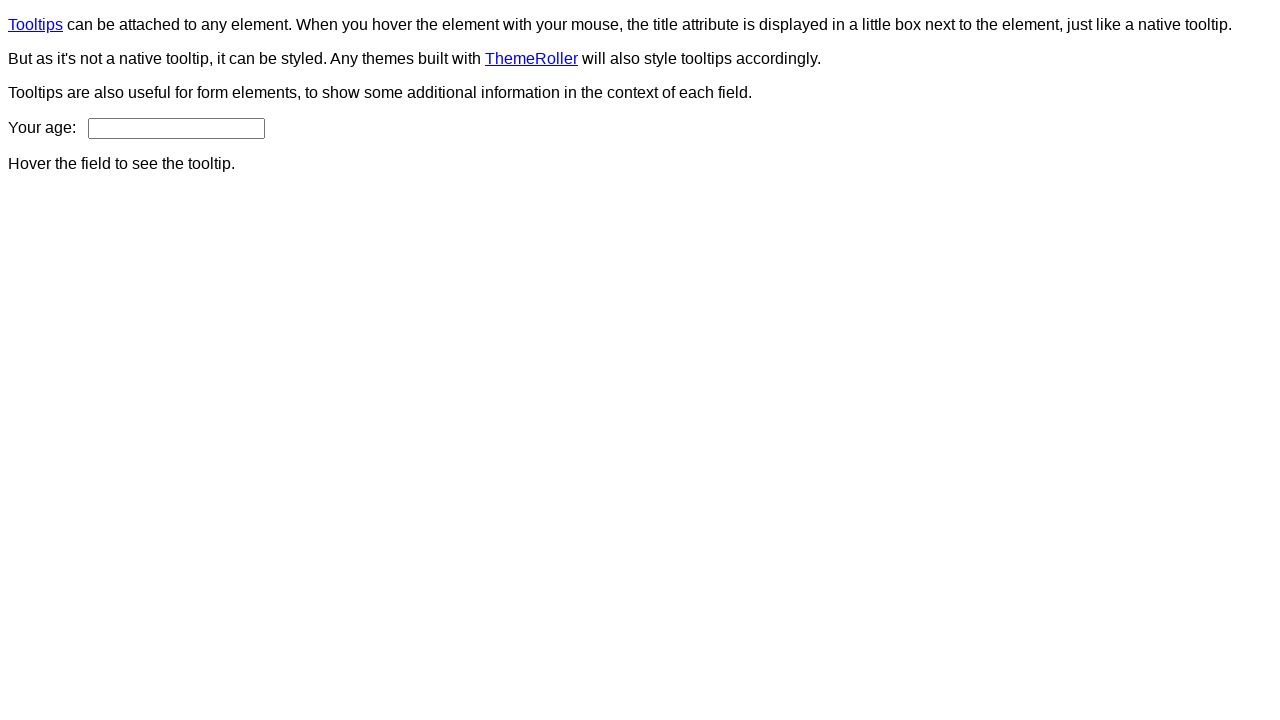

Hovered over age input field to trigger tooltip at (176, 128) on input#age
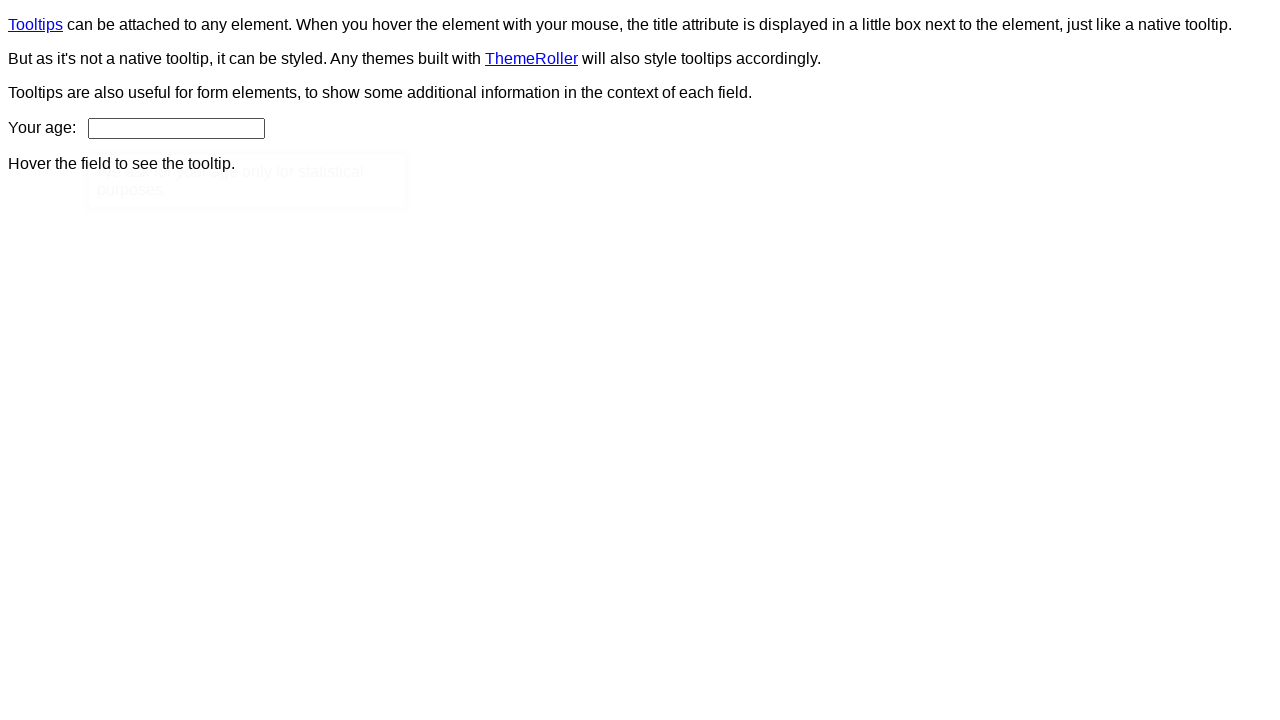

Tooltip appeared and became visible
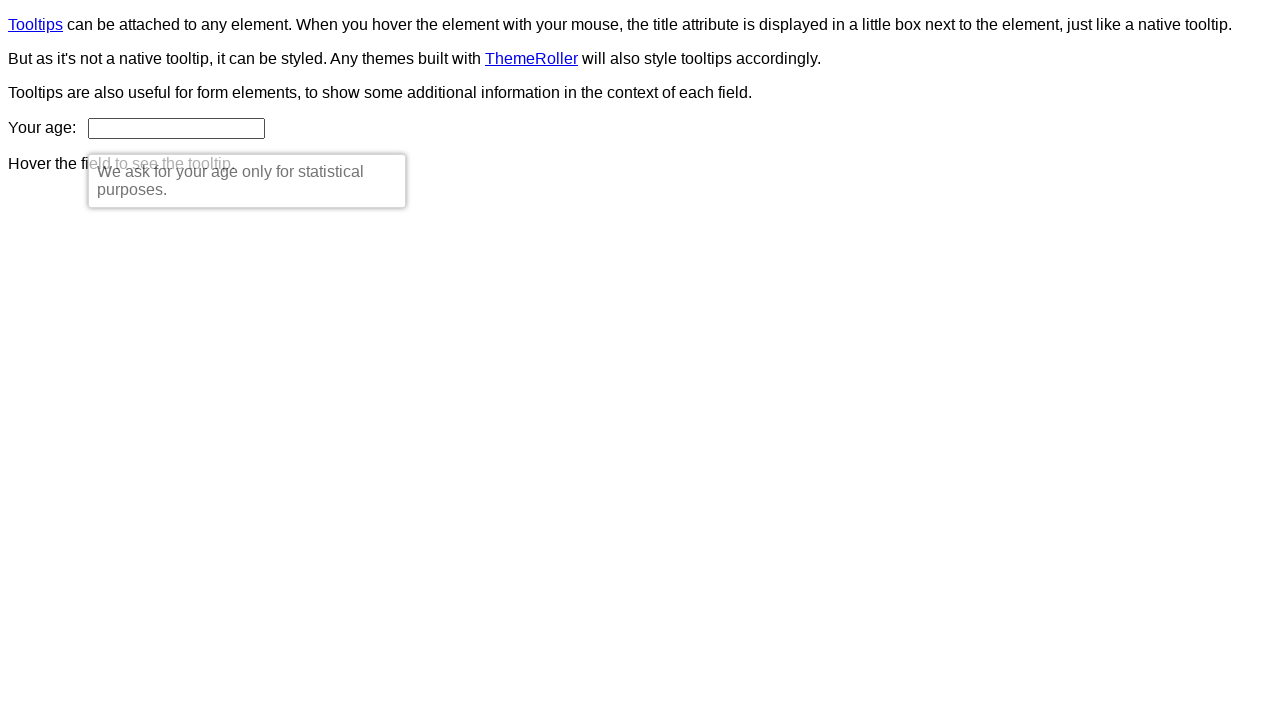

Retrieved tooltip text content
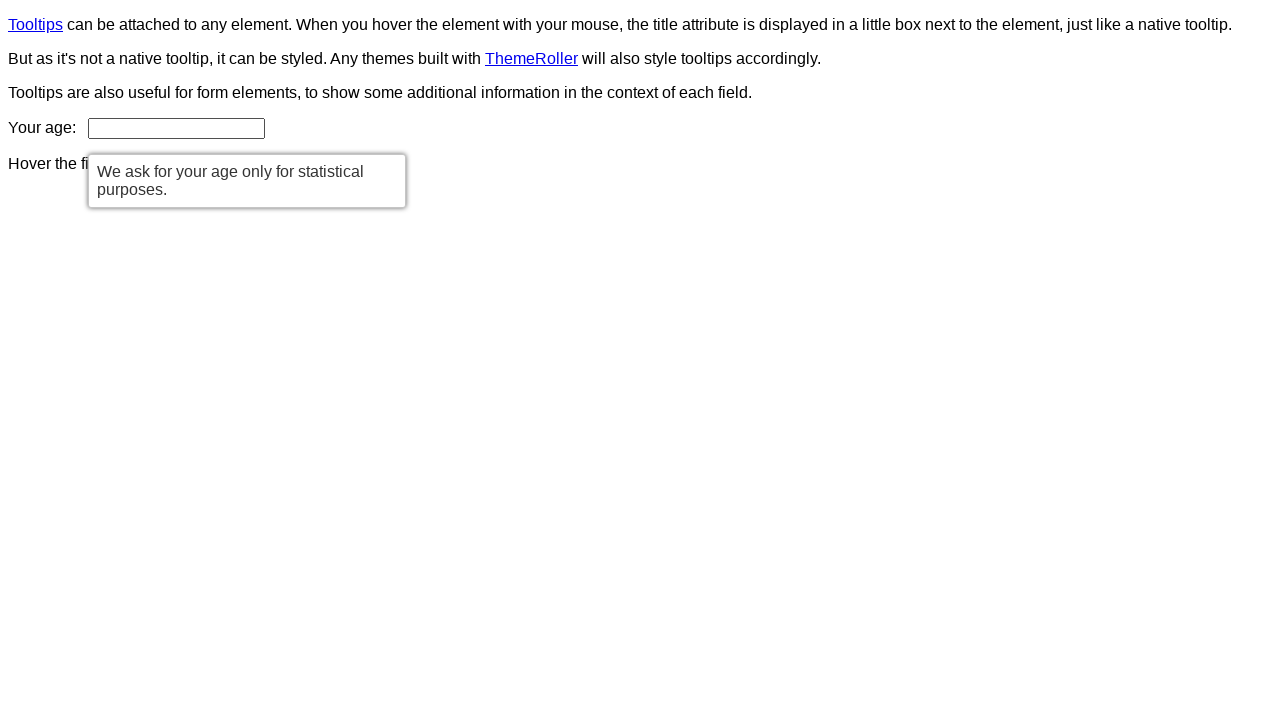

Verified tooltip text matches expected message: 'We ask for your age only for statistical purposes.'
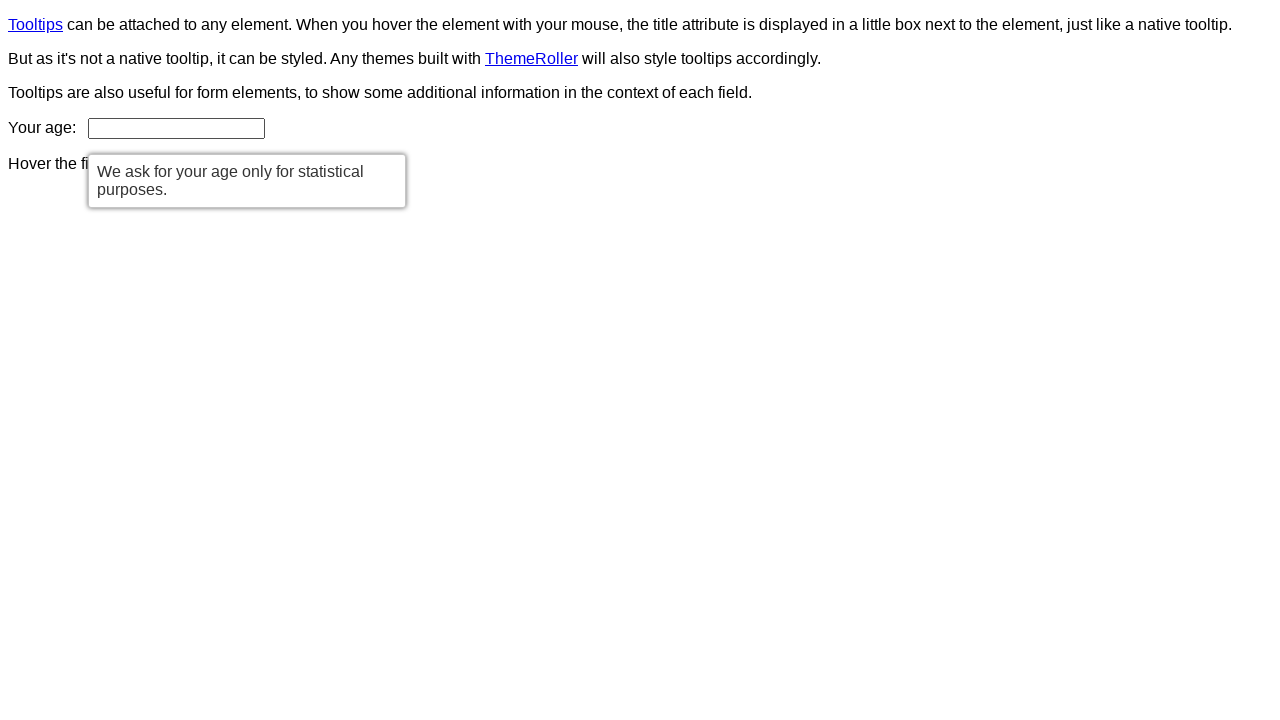

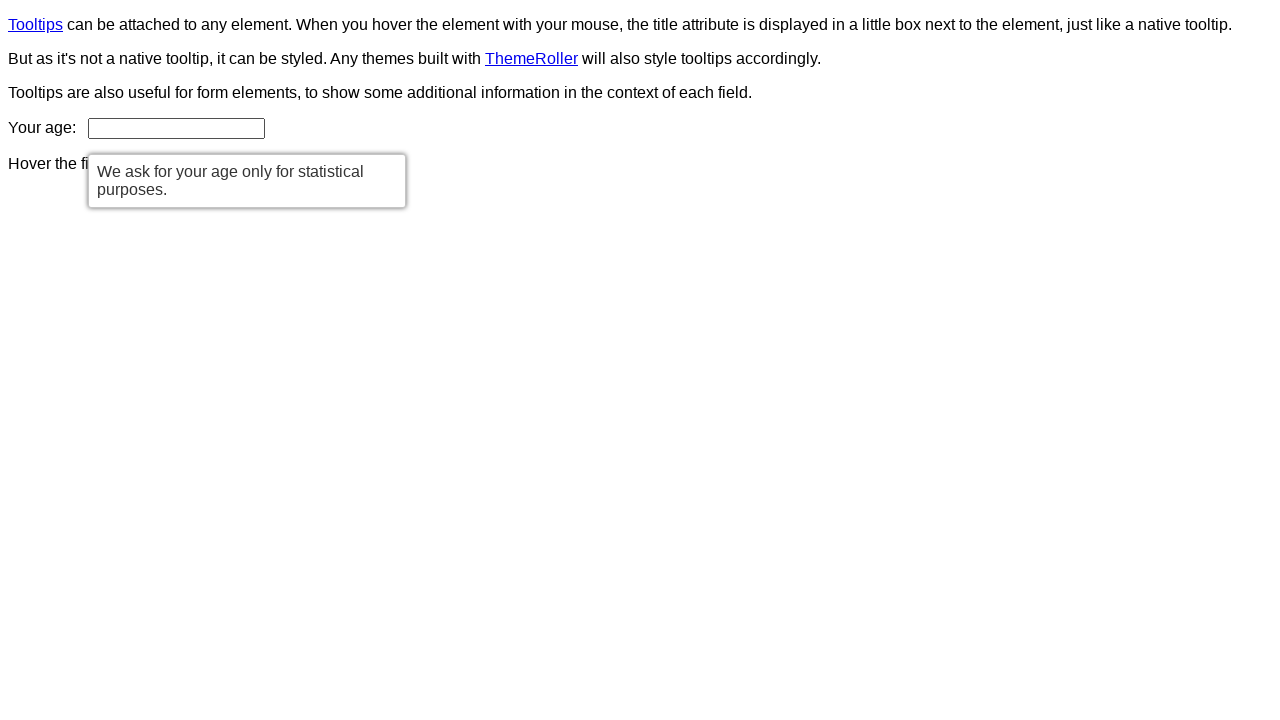